Tests mouse interaction actions (context click, double click, and click-and-hold) on the Company Name input field on OrangeHRM's pricing page

Starting URL: https://www.orangehrm.com/en/pricing

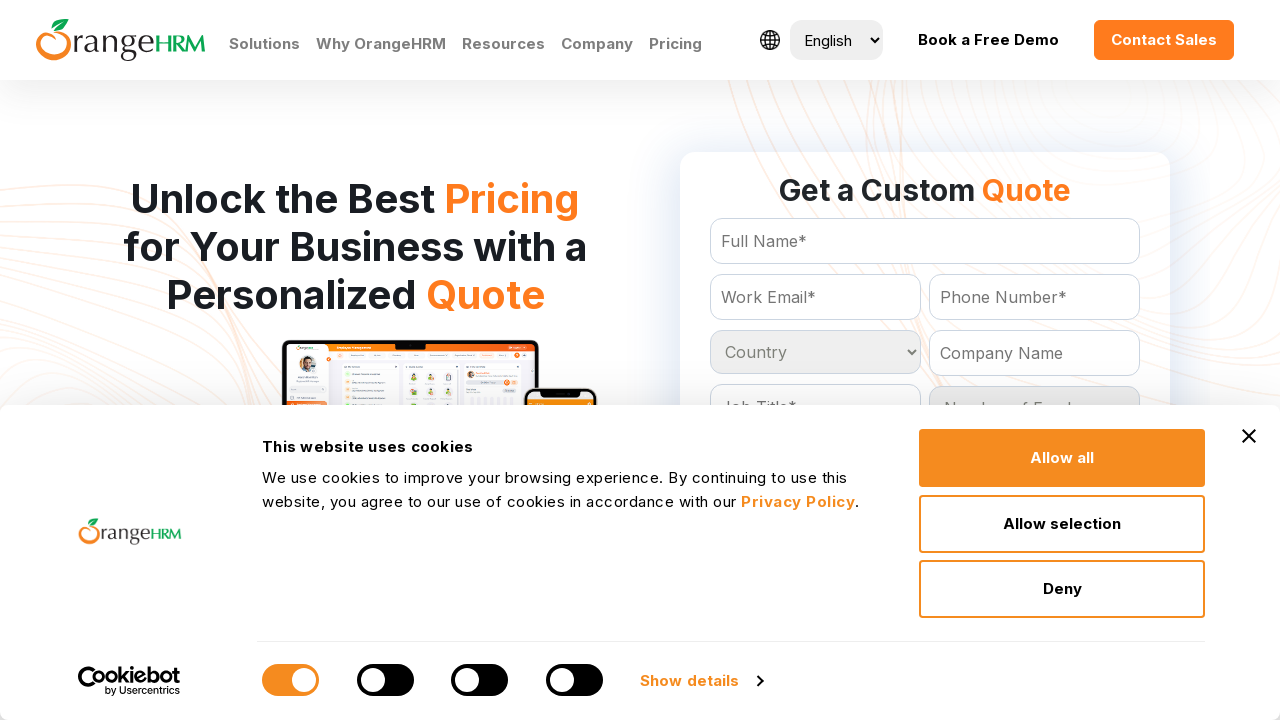

Located the Company Name input field
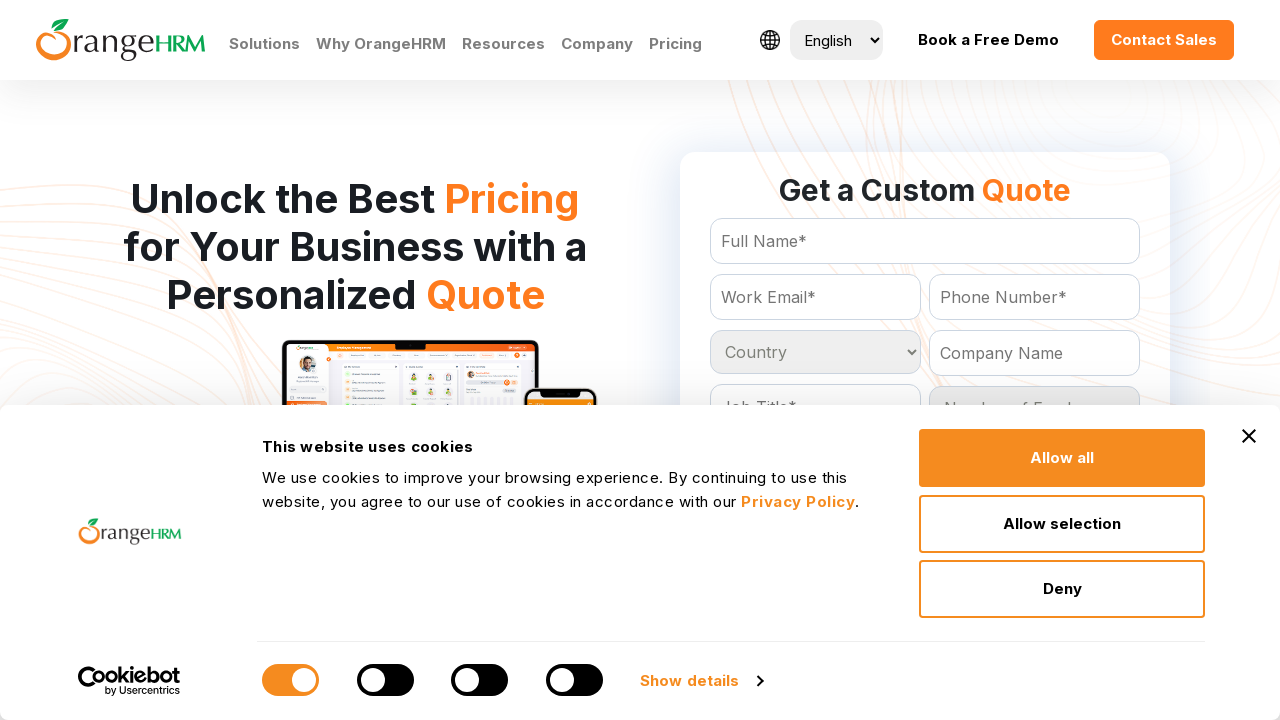

Company Name input field is visible
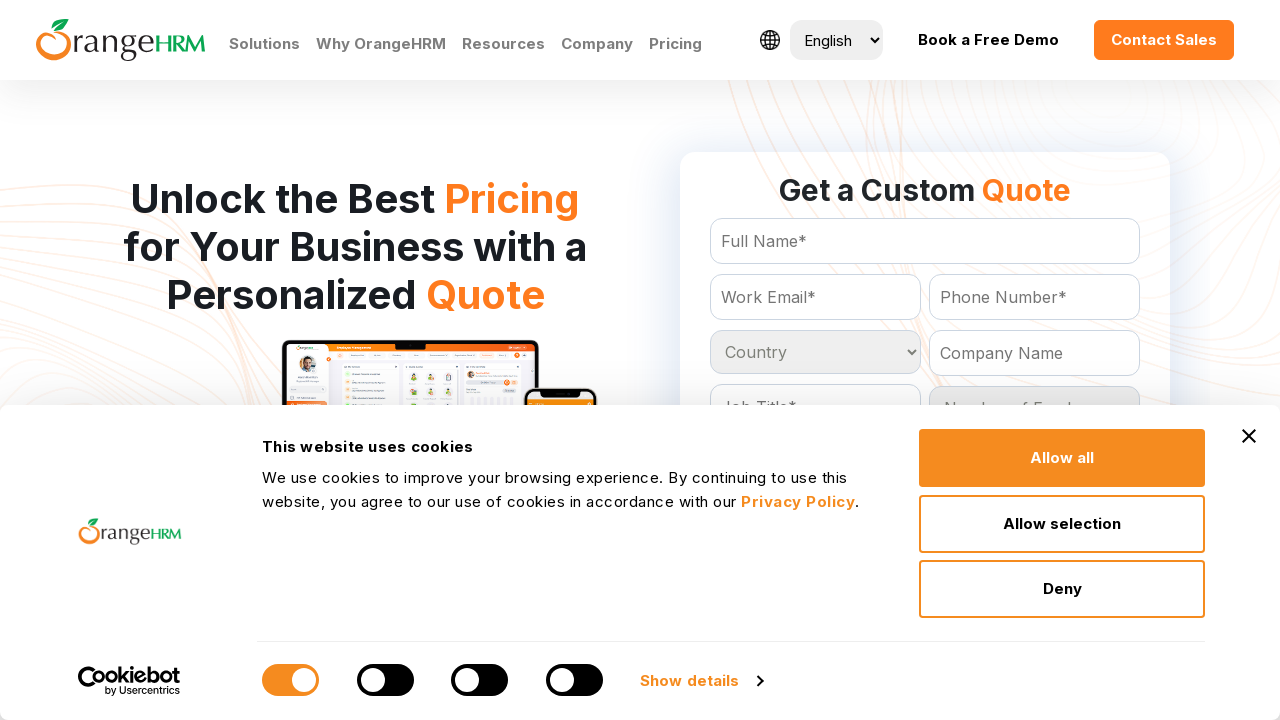

Right-clicked (context clicked) on the Company Name field at (1035, 353) on #Form_getForm_CompanyName
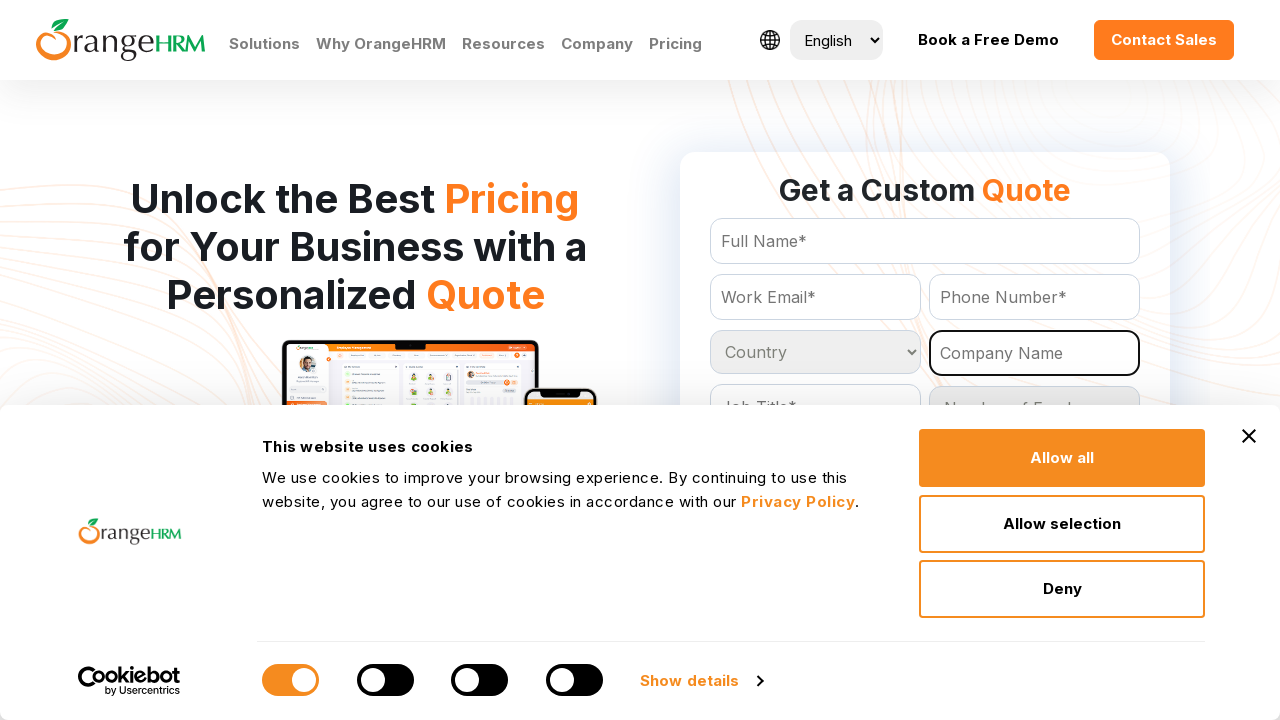

Double-clicked on the Company Name field at (1035, 353) on #Form_getForm_CompanyName
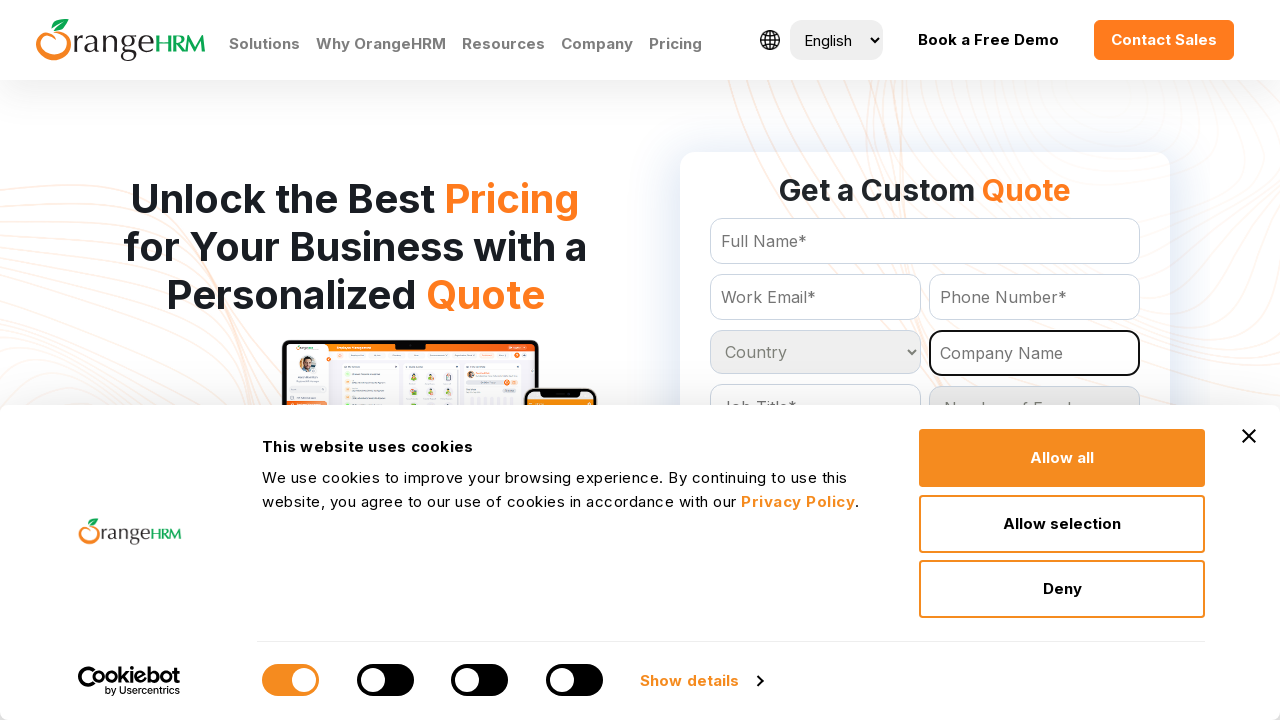

Hovered over the Company Name field at (1035, 353) on #Form_getForm_CompanyName
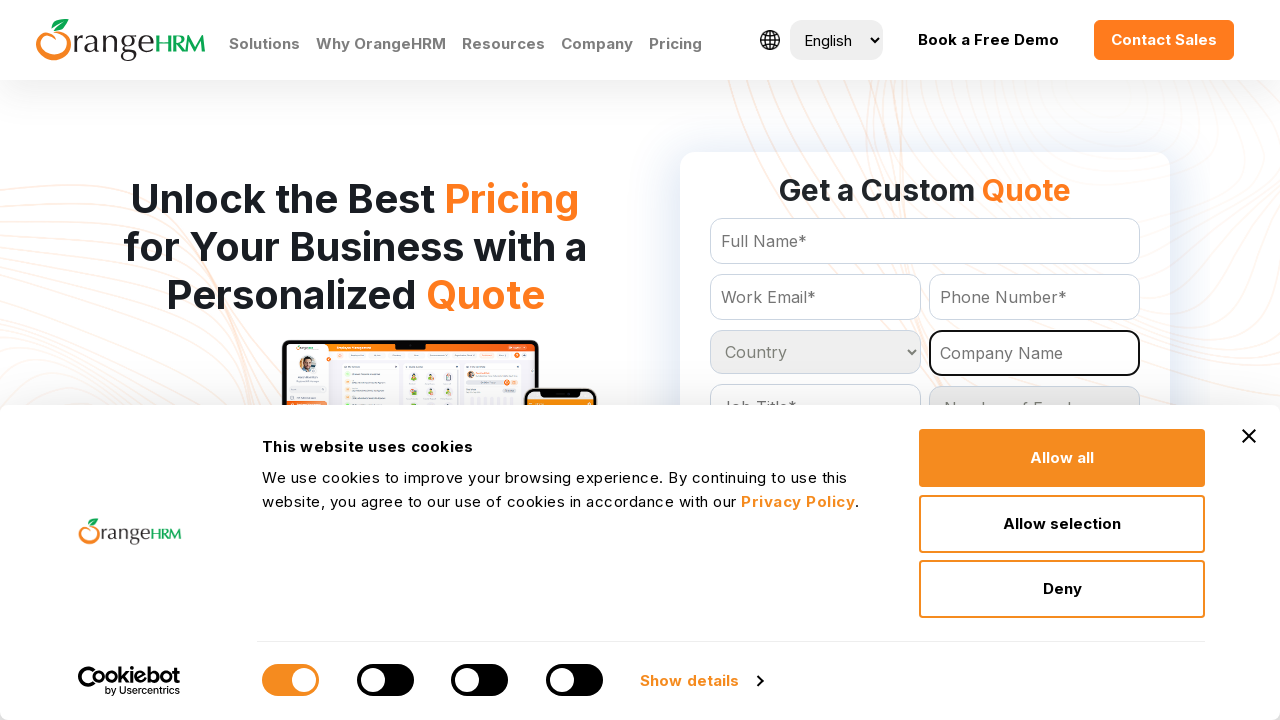

Pressed mouse button down on the Company Name field at (1035, 353)
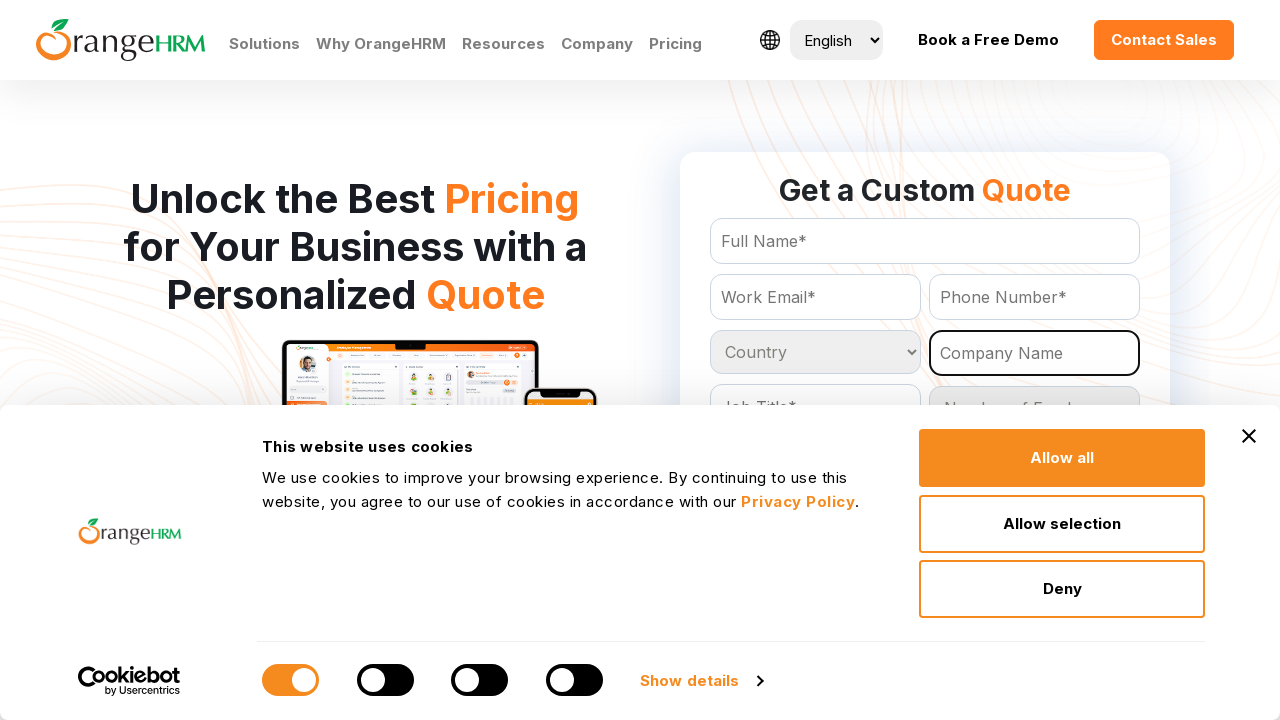

Released mouse button on the Company Name field at (1035, 353)
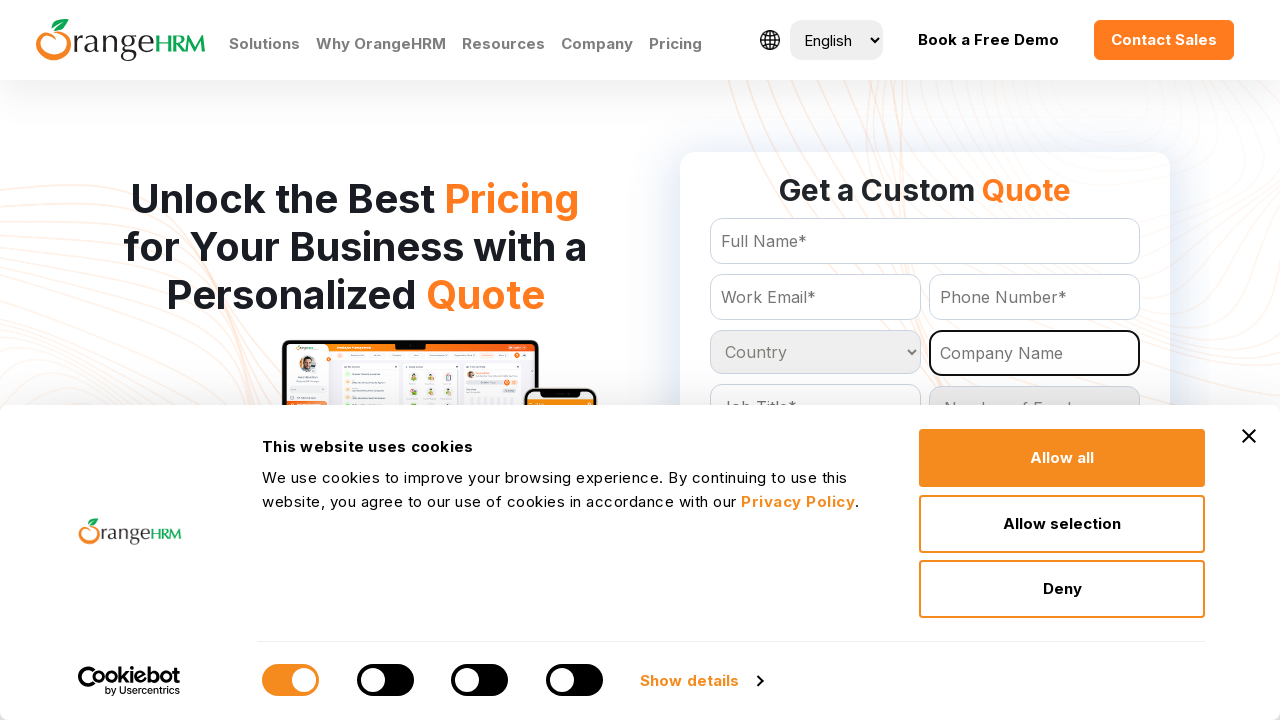

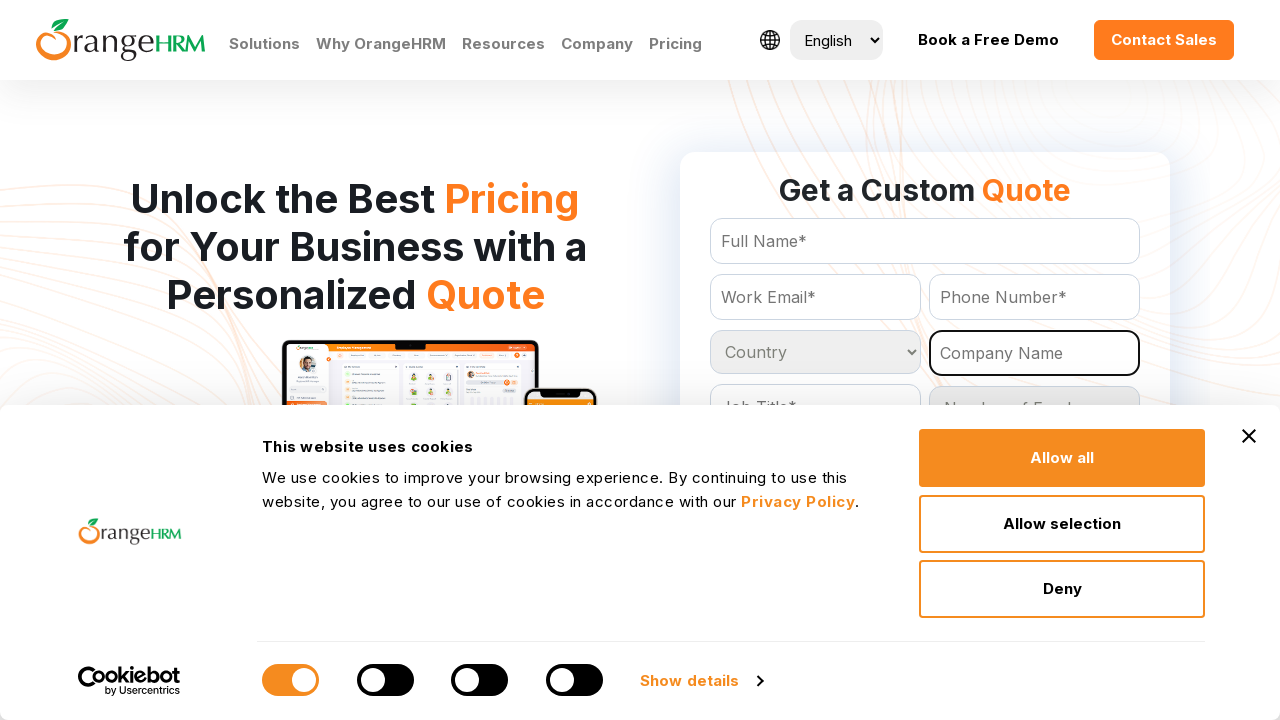